Tests inserting an invalid phone number format

Starting URL: https://test-a-pet.vercel.app/

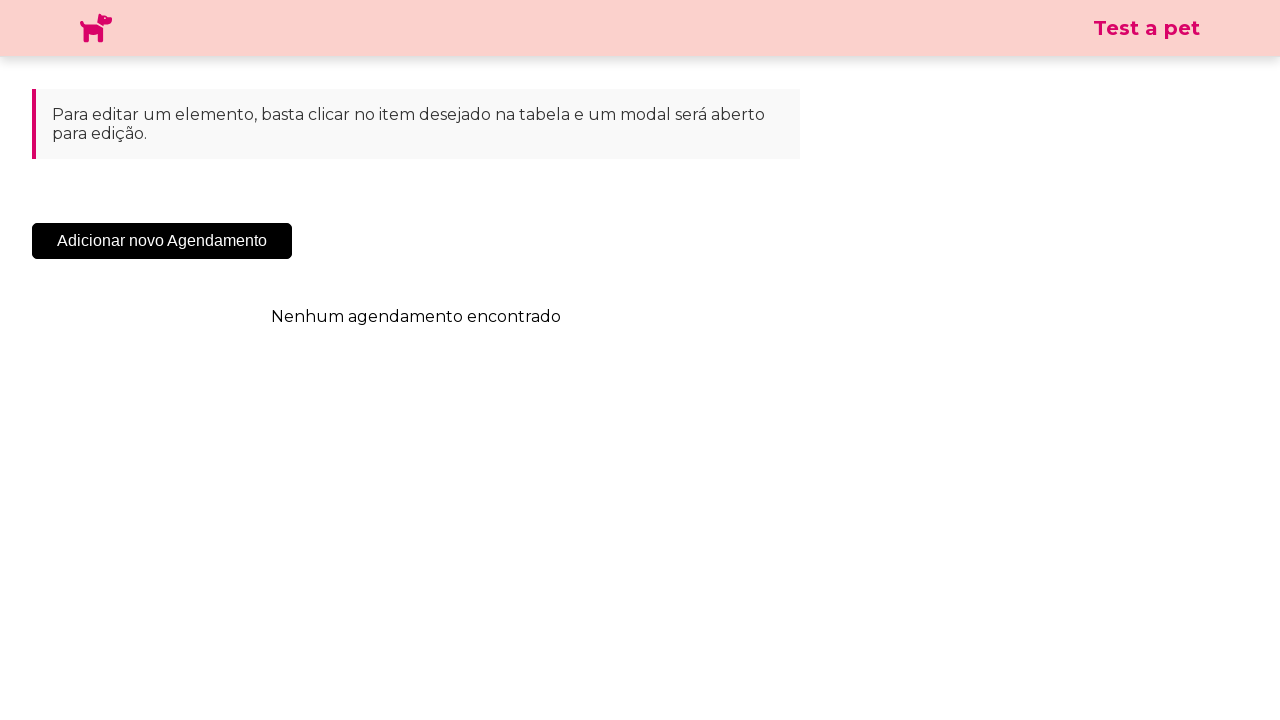

Clicked 'Adicionar Novo Agendamento' button at (162, 241) on .sc-cHqXqK.kZzwzX
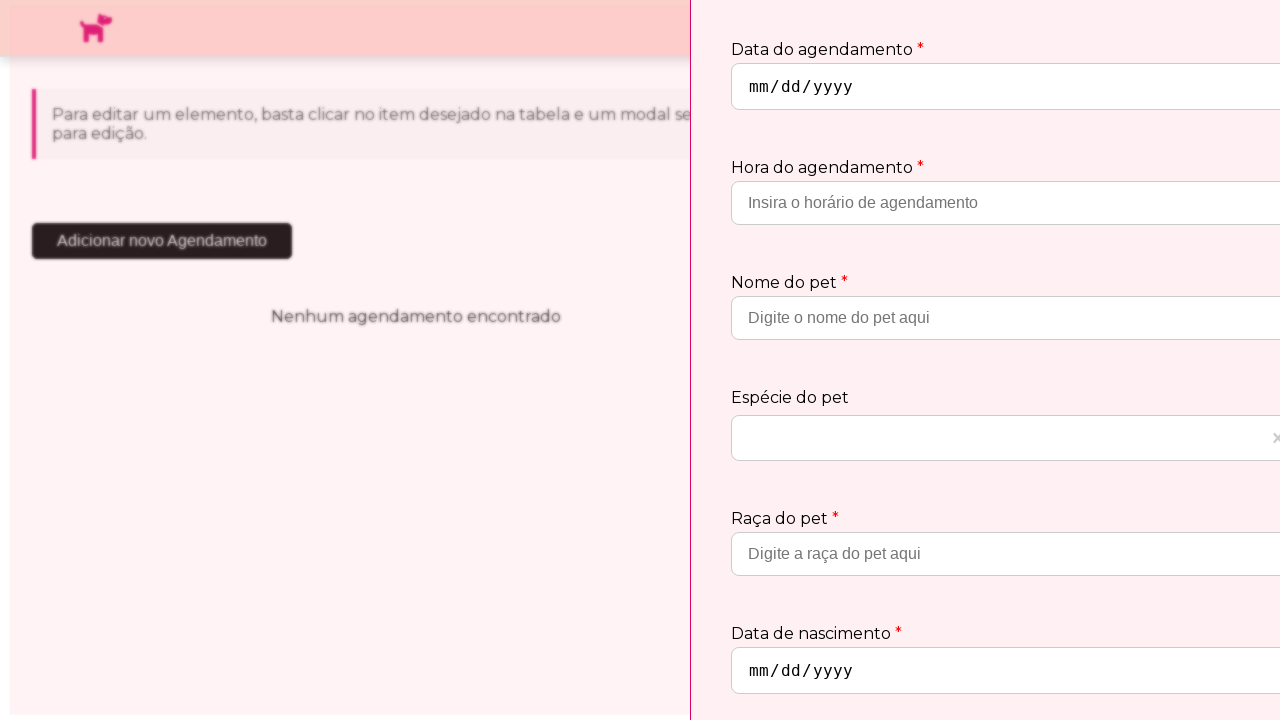

Phone input field loaded
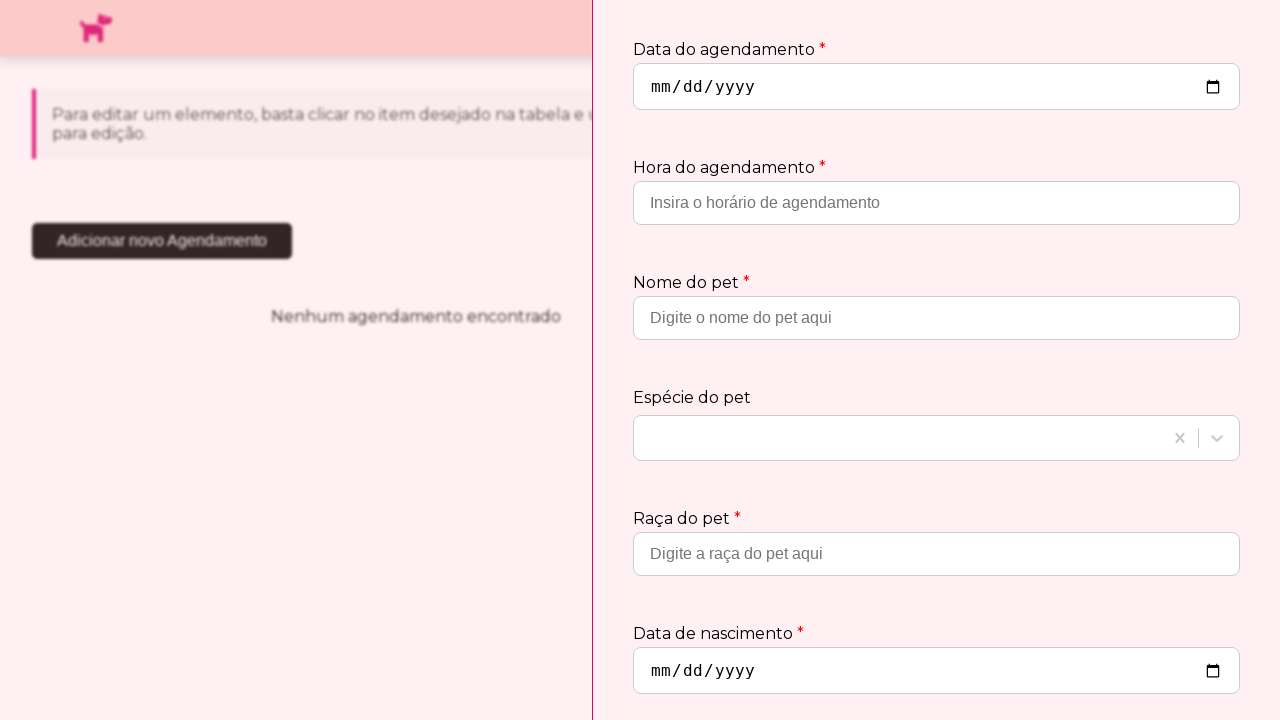

Filled phone field with invalid format '1234-ABCD' on input[placeholder='Insira o telefone de contato']
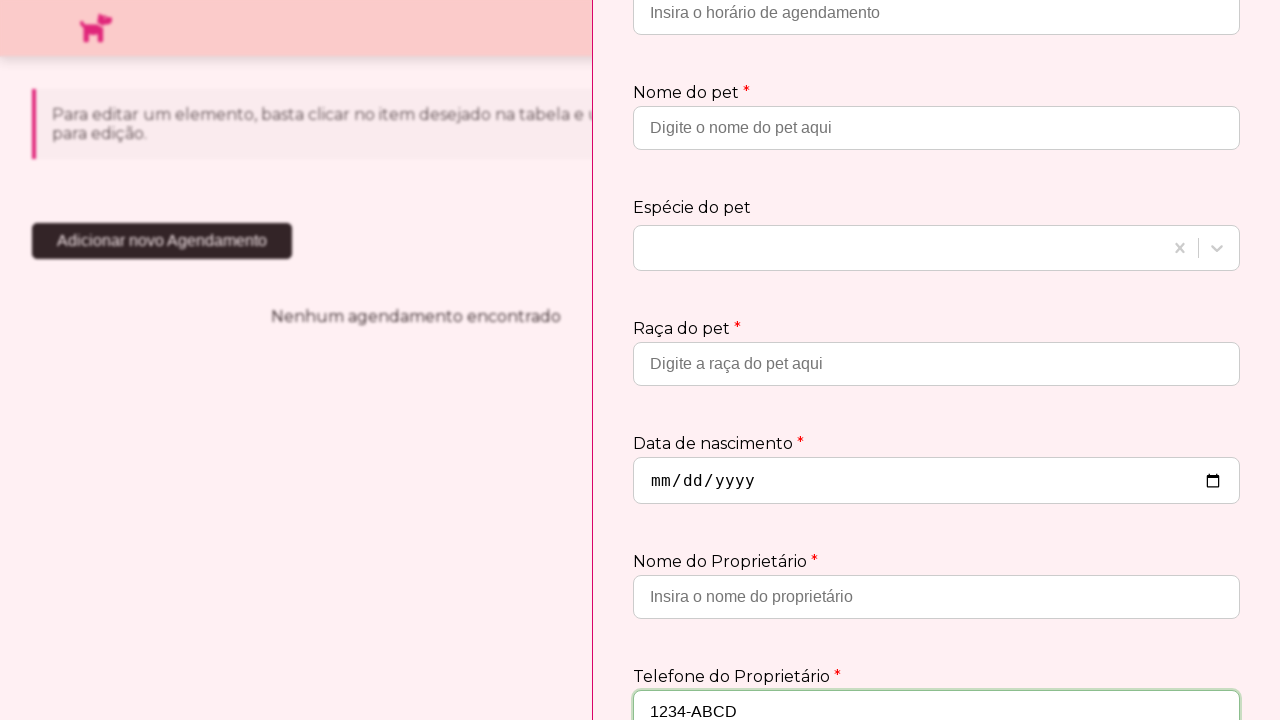

Clicked submit button with invalid phone number at (1181, 662) on .sc-jtQUzJ.jTycSN
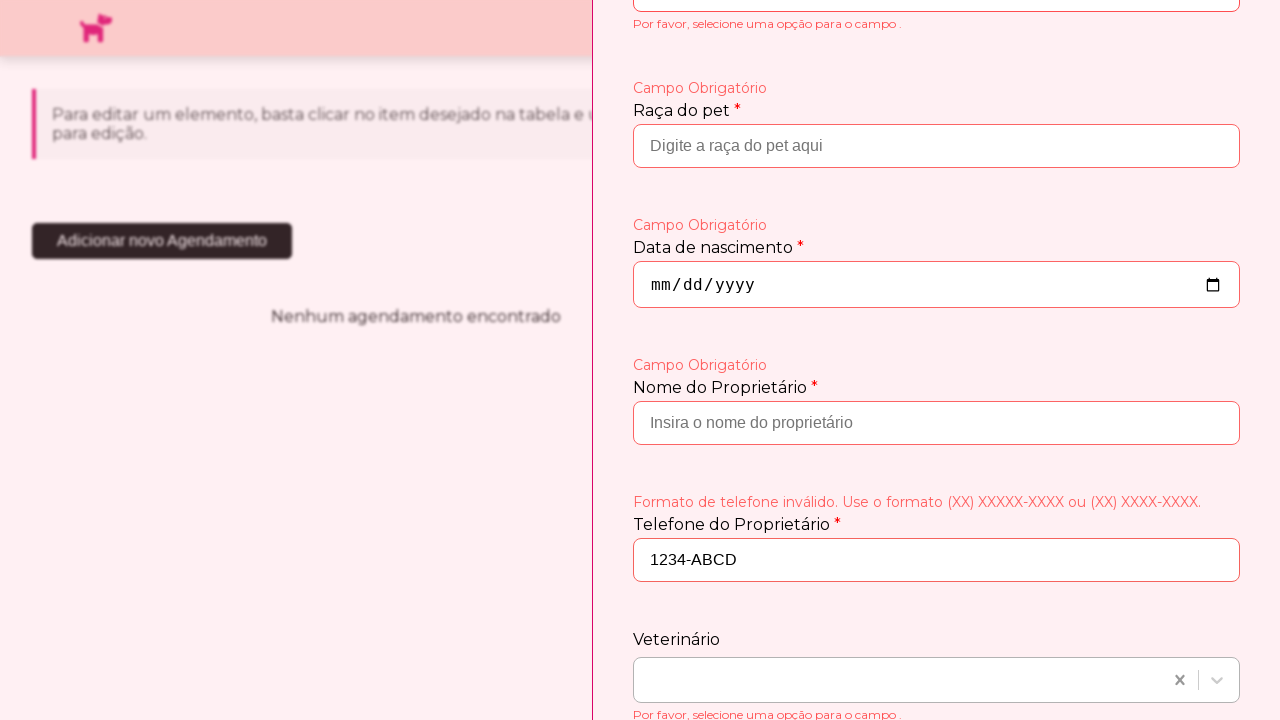

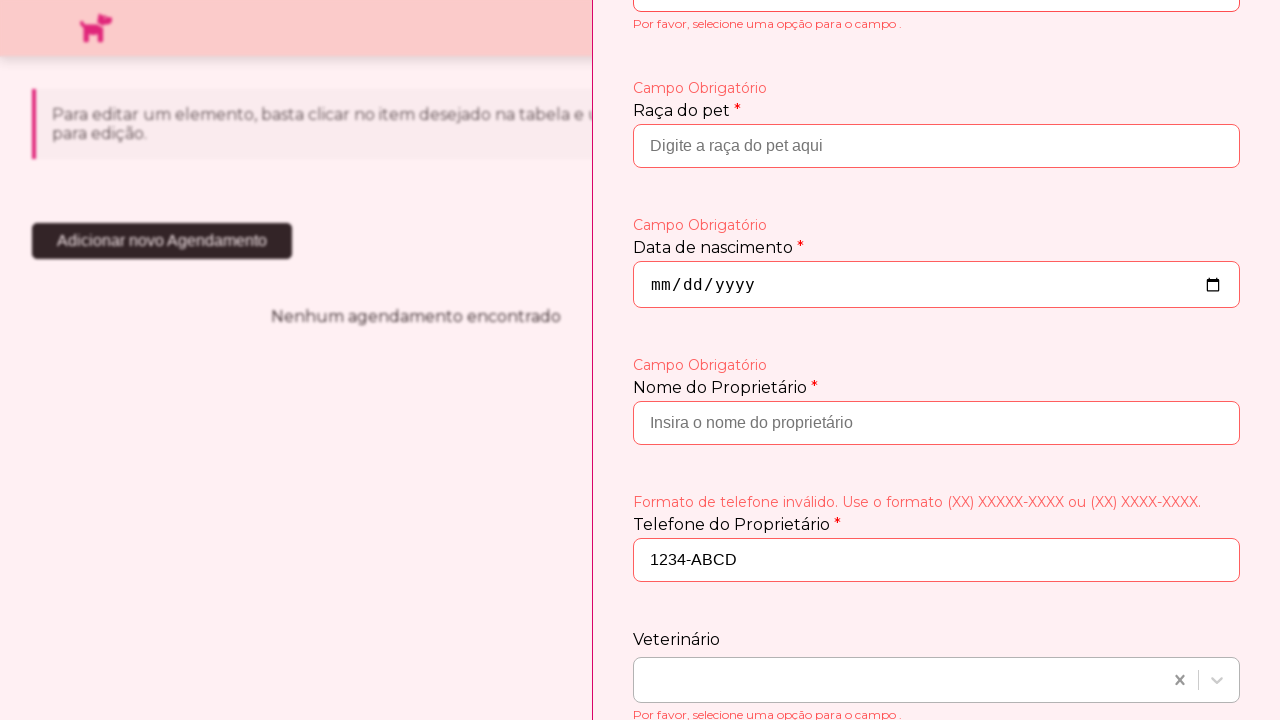